Tests finding a link by calculated text value, clicking it, then filling out a form with personal information (first name, last name, city, country) and submitting it.

Starting URL: http://suninjuly.github.io/find_link_text

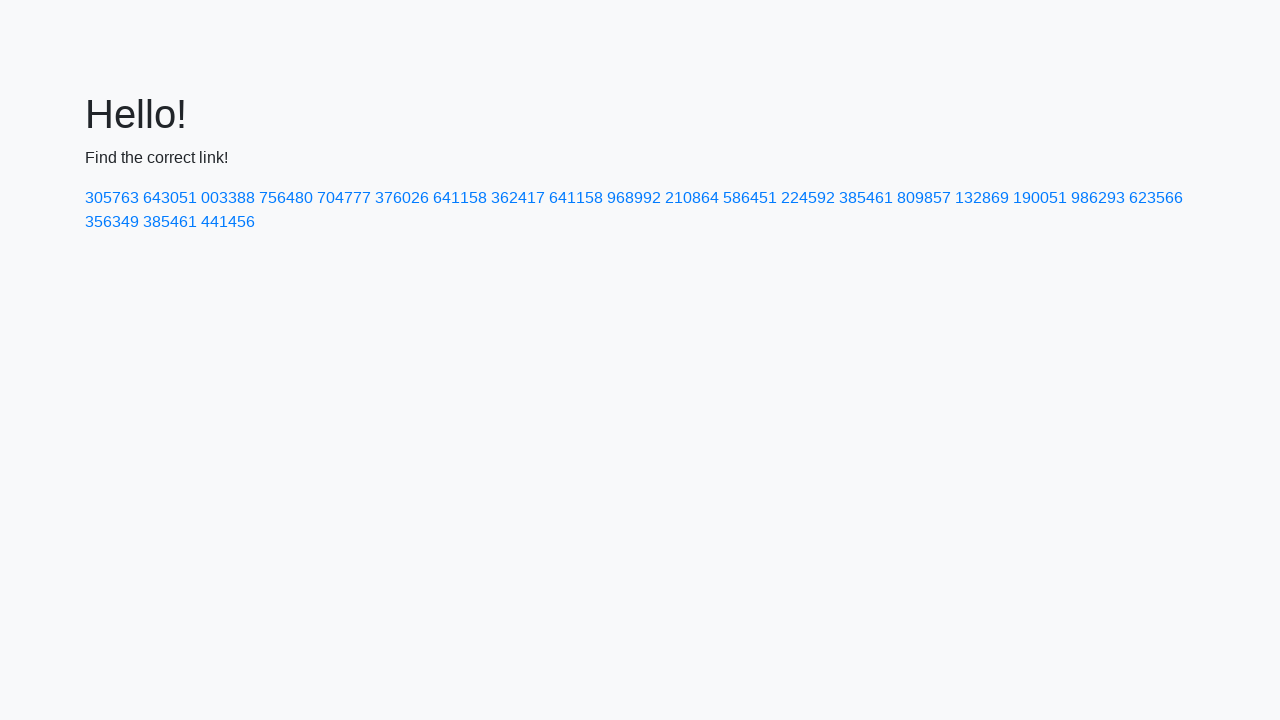

Clicked link with calculated text '224592' at (808, 198) on text=224592
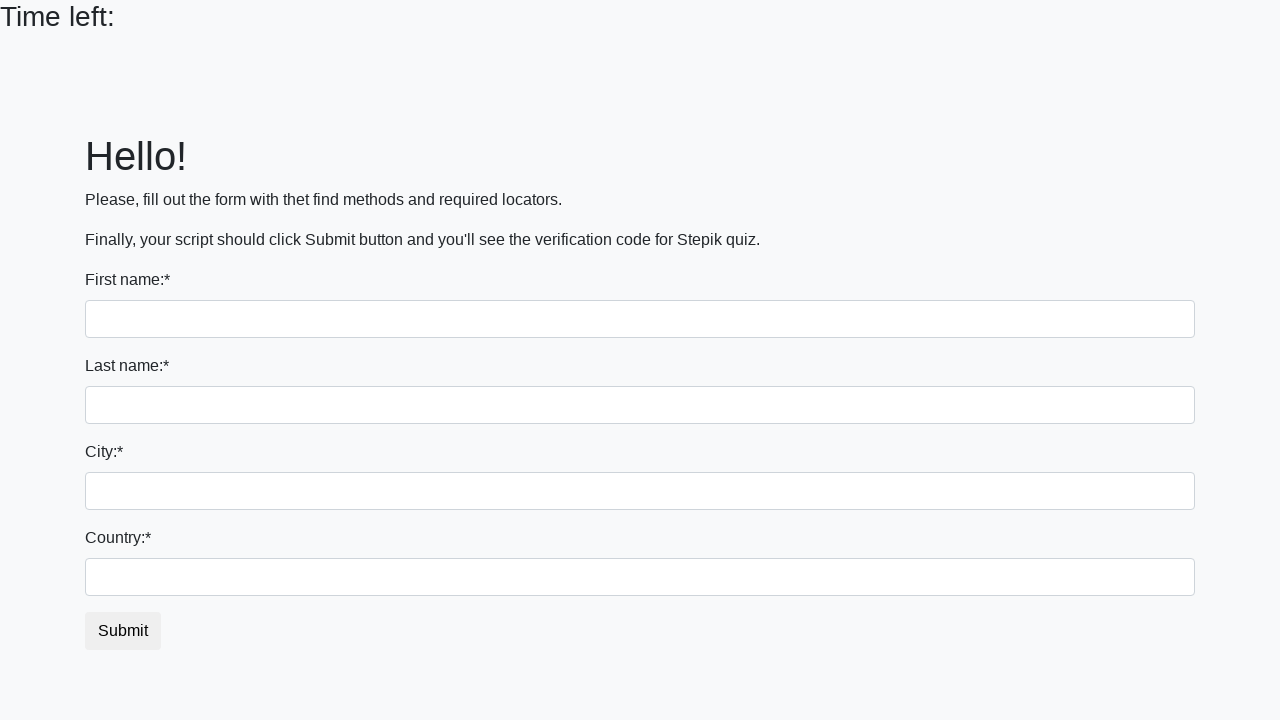

Filled first name field with 'Ivan' on input
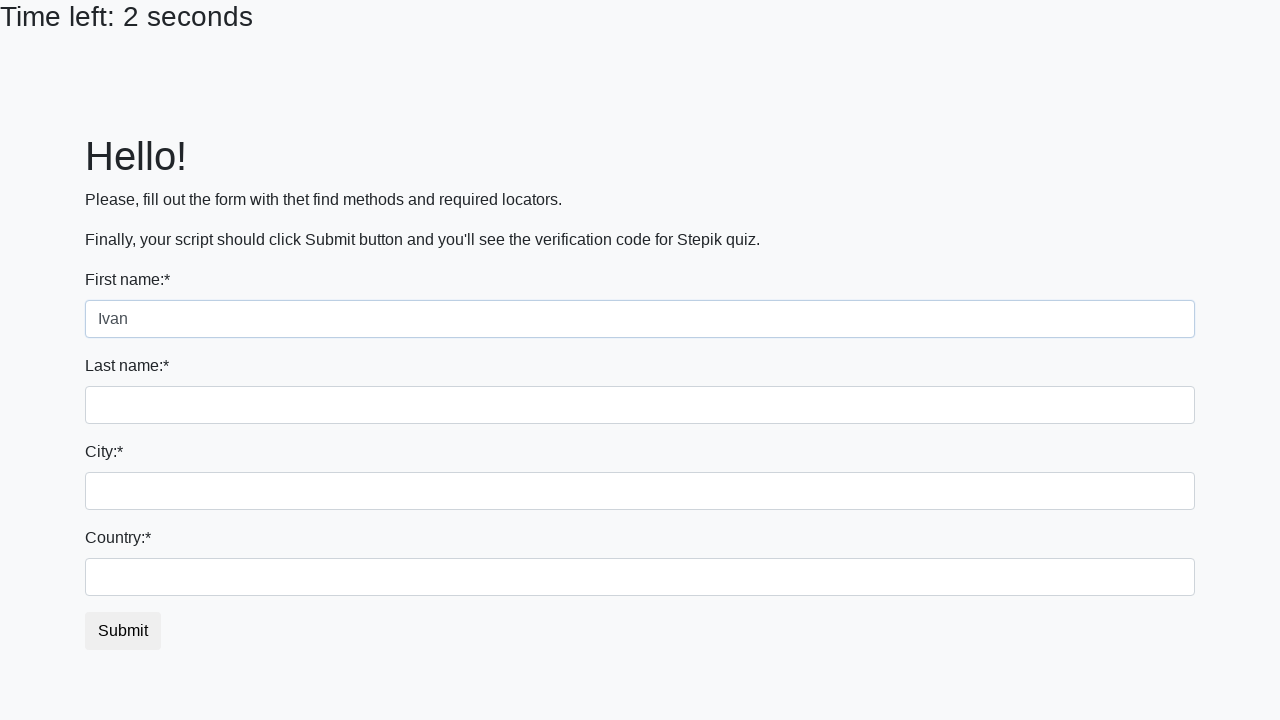

Filled last name field with 'Petrov' on input[name='last_name']
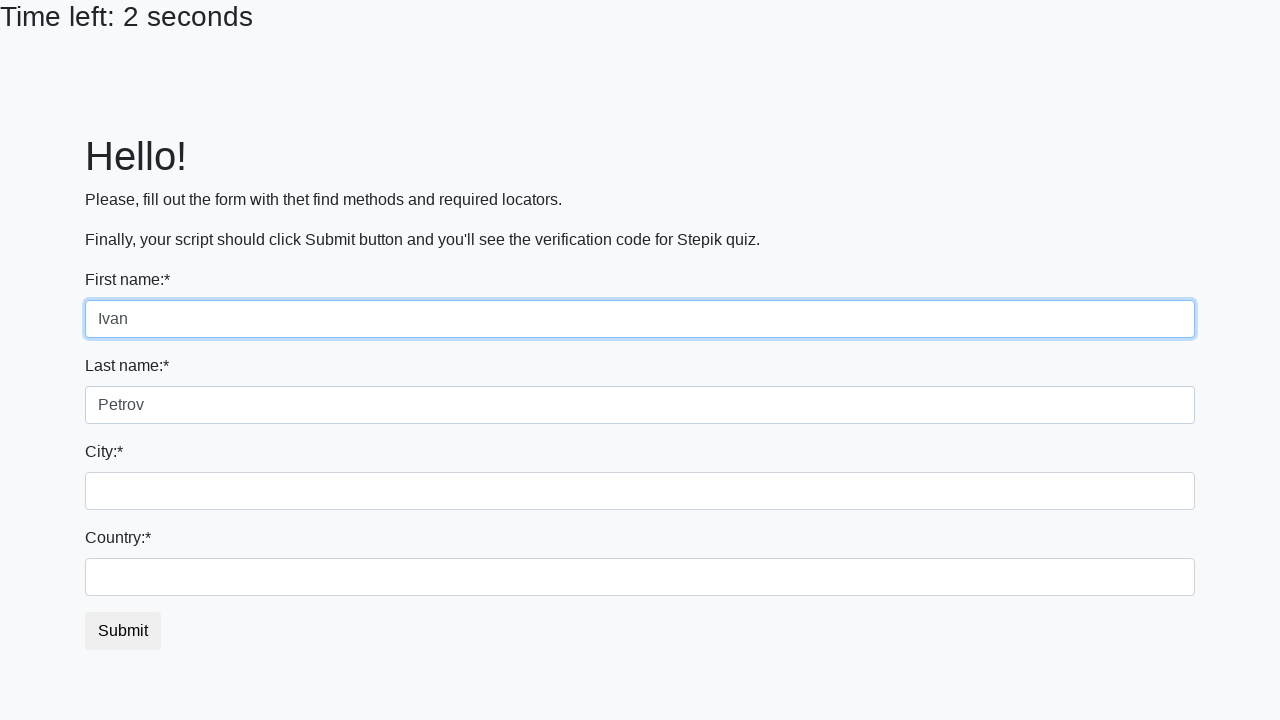

Filled city field with 'Smolensk' on .city
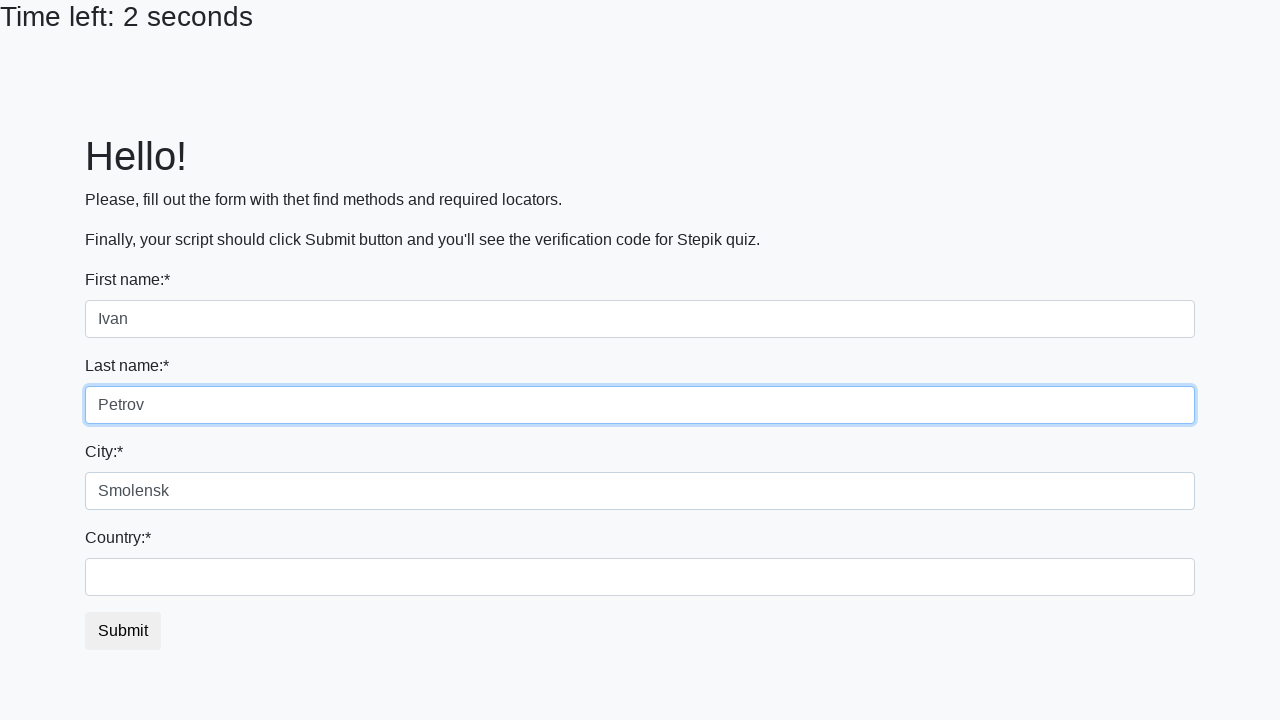

Filled country field with 'Russia' on #country
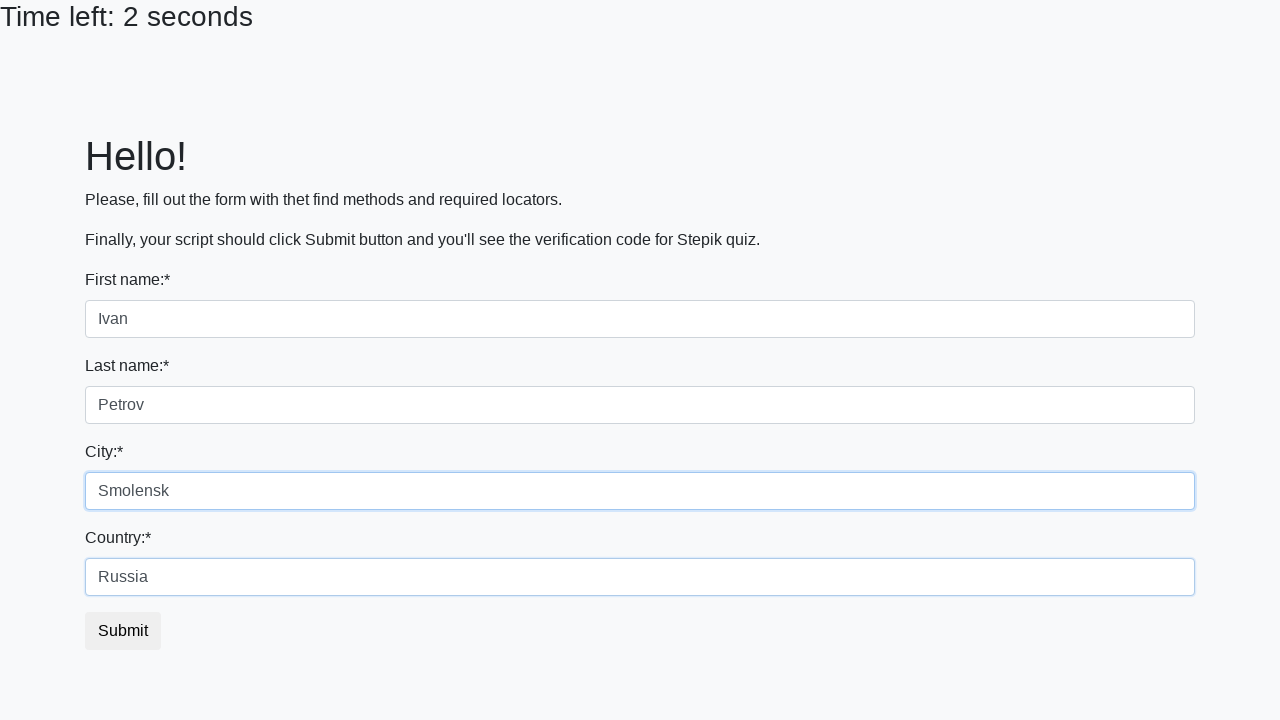

Clicked submit button to submit form at (123, 631) on button.btn
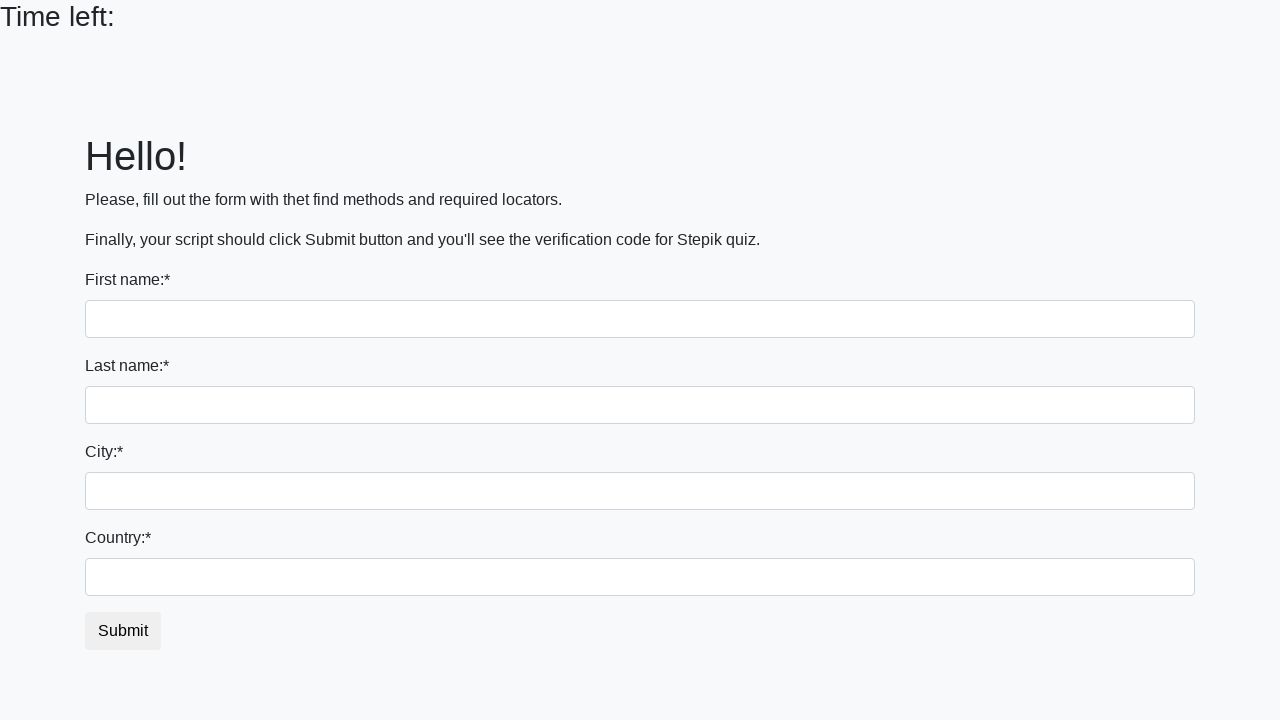

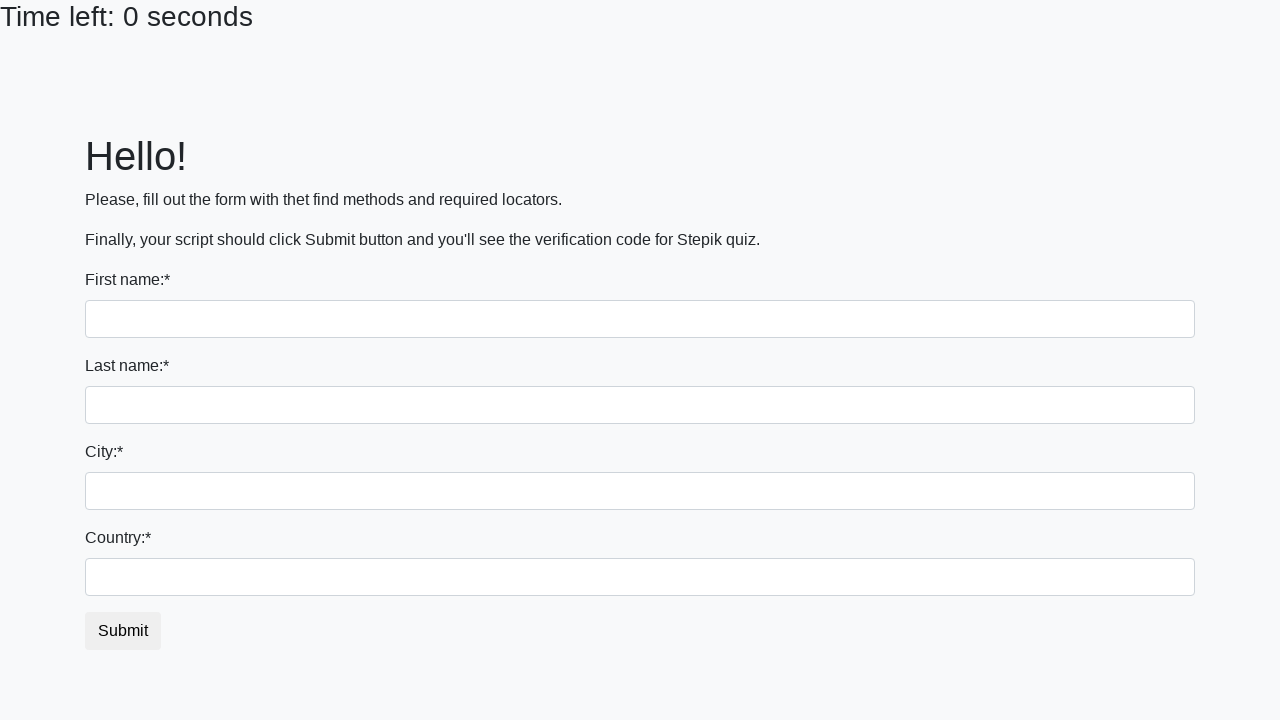